Tests the "About Us" link on ParaBank website by clicking it and verifying the page title displays correctly

Starting URL: https://parabank.parasoft.com/parabank/index.htm

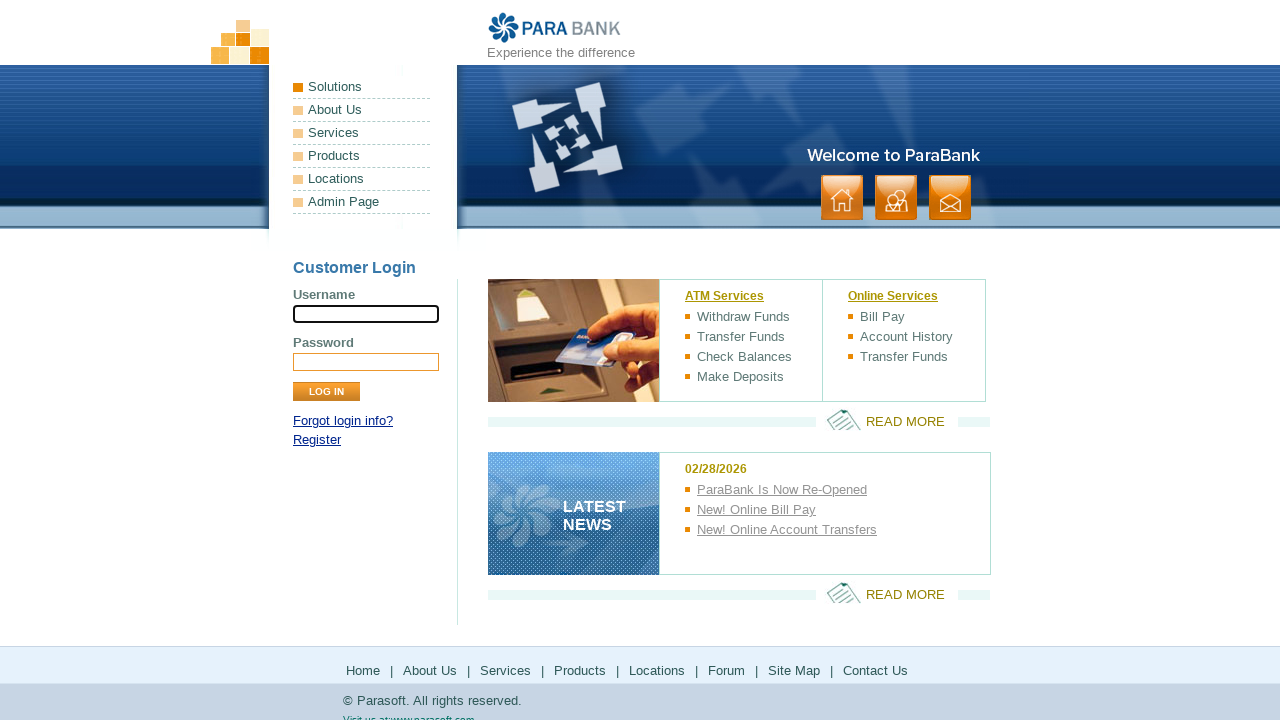

Clicked on About Us link at (362, 110) on a:has-text('About Us')
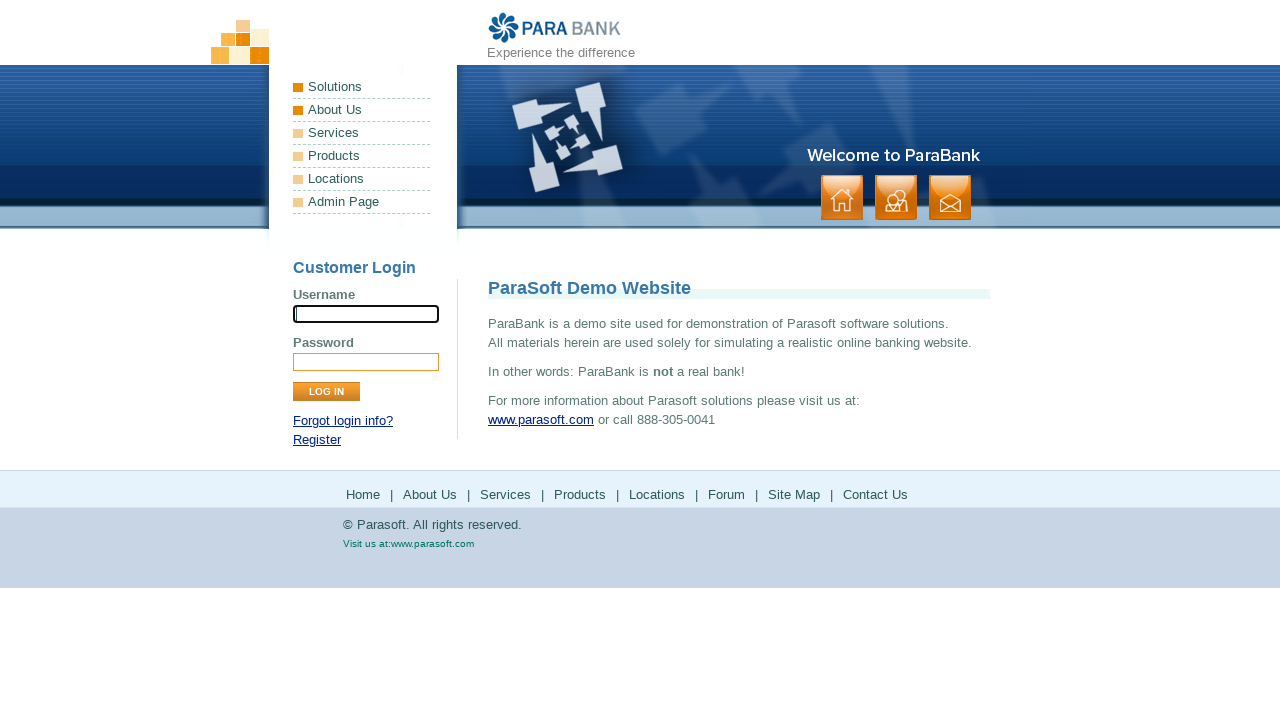

Page title element loaded
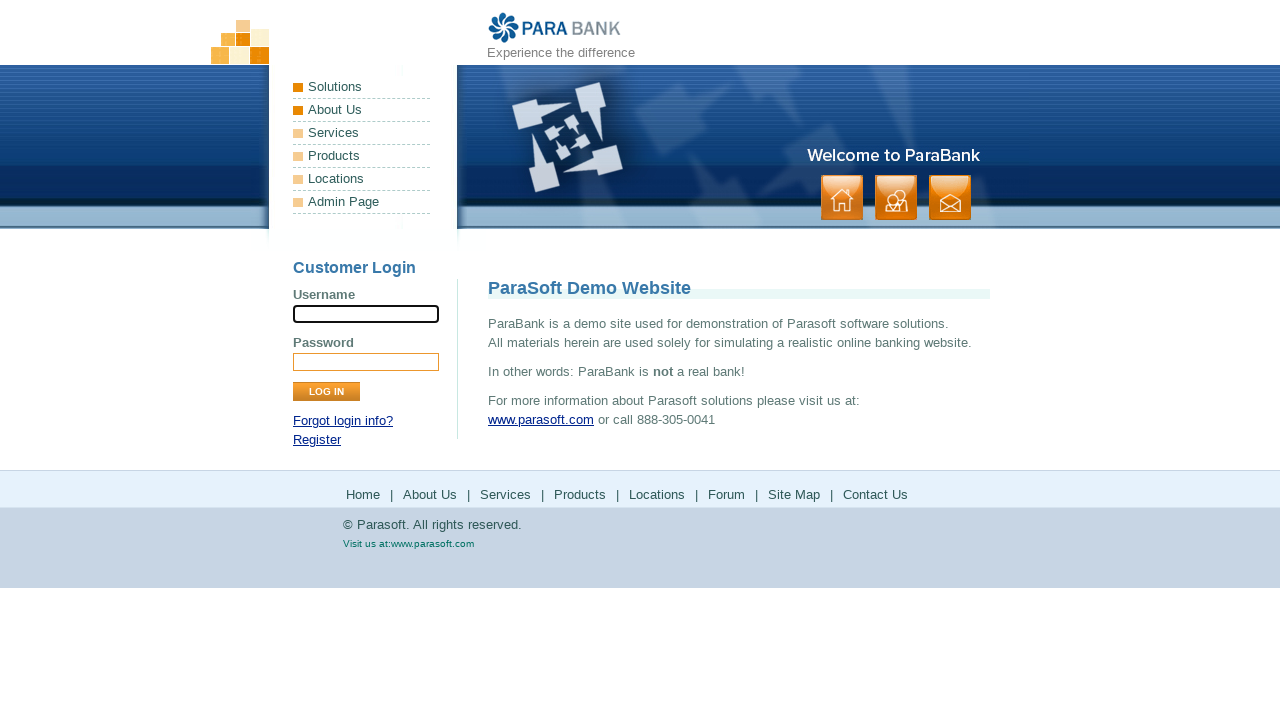

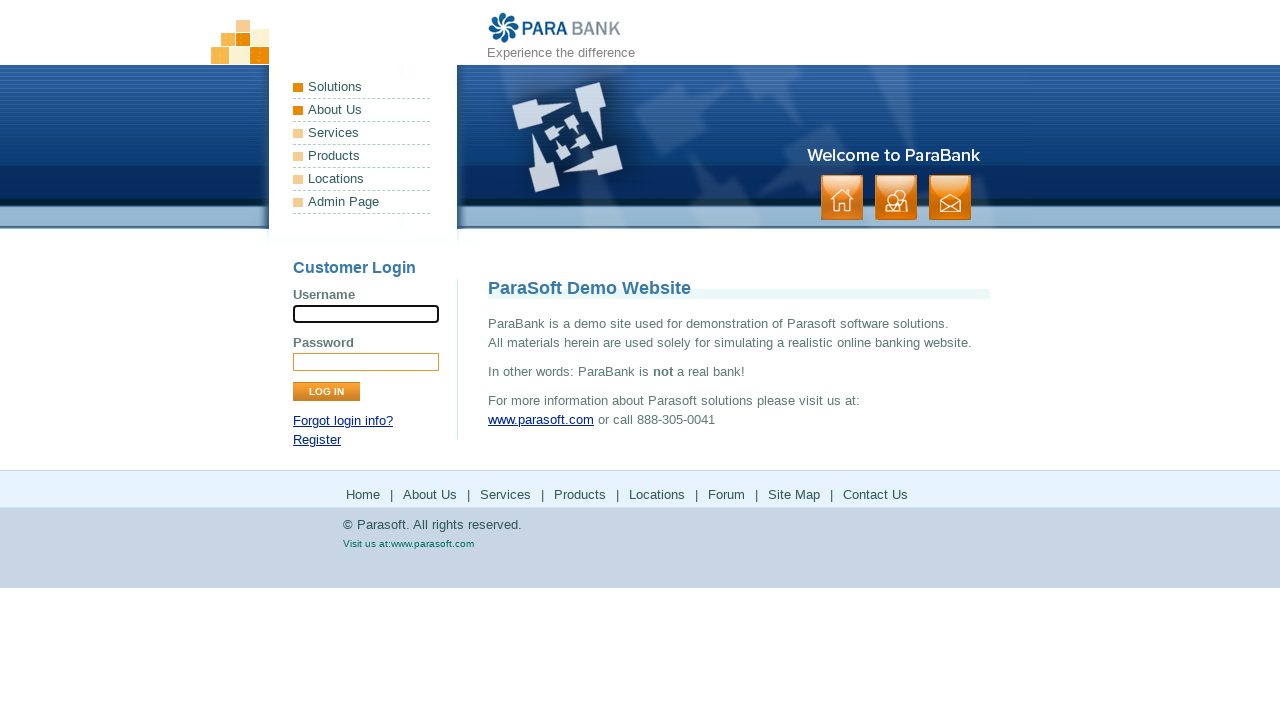